Navigates to the Selenium official homepage and verifies the page loads correctly by checking the page title

Starting URL: https://www.seleniumhq.org/

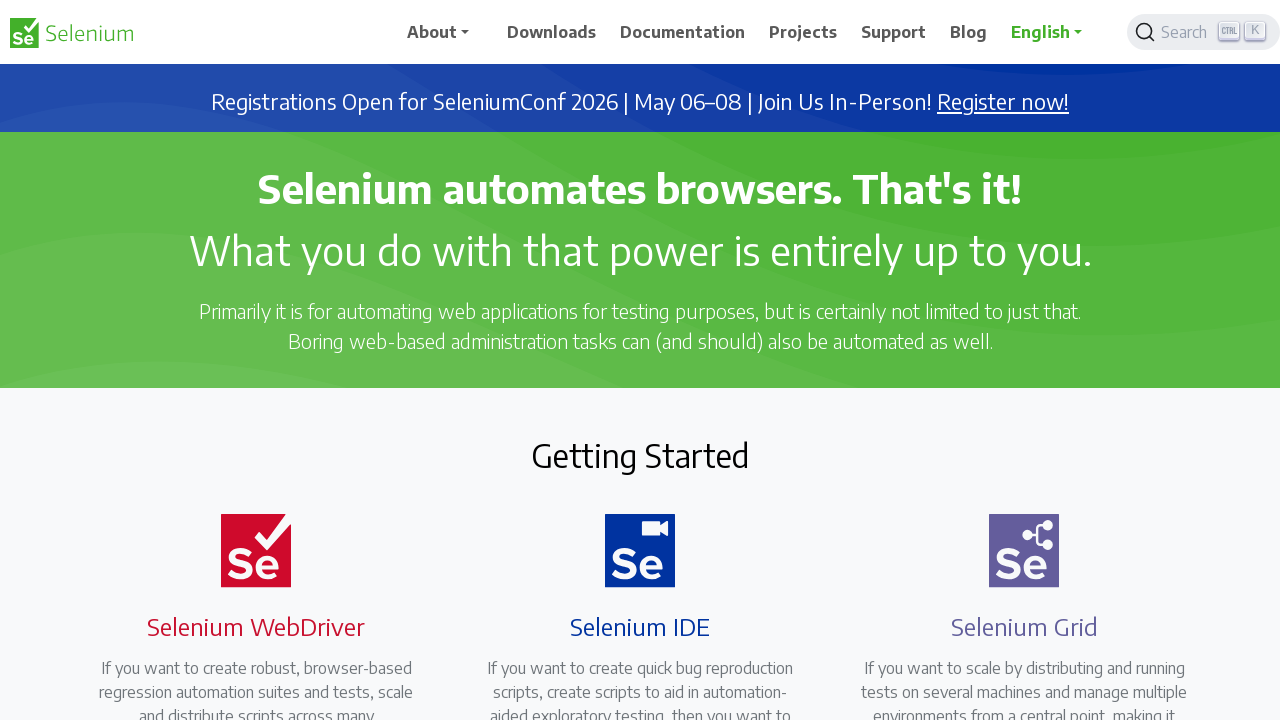

Navigated to Selenium official homepage
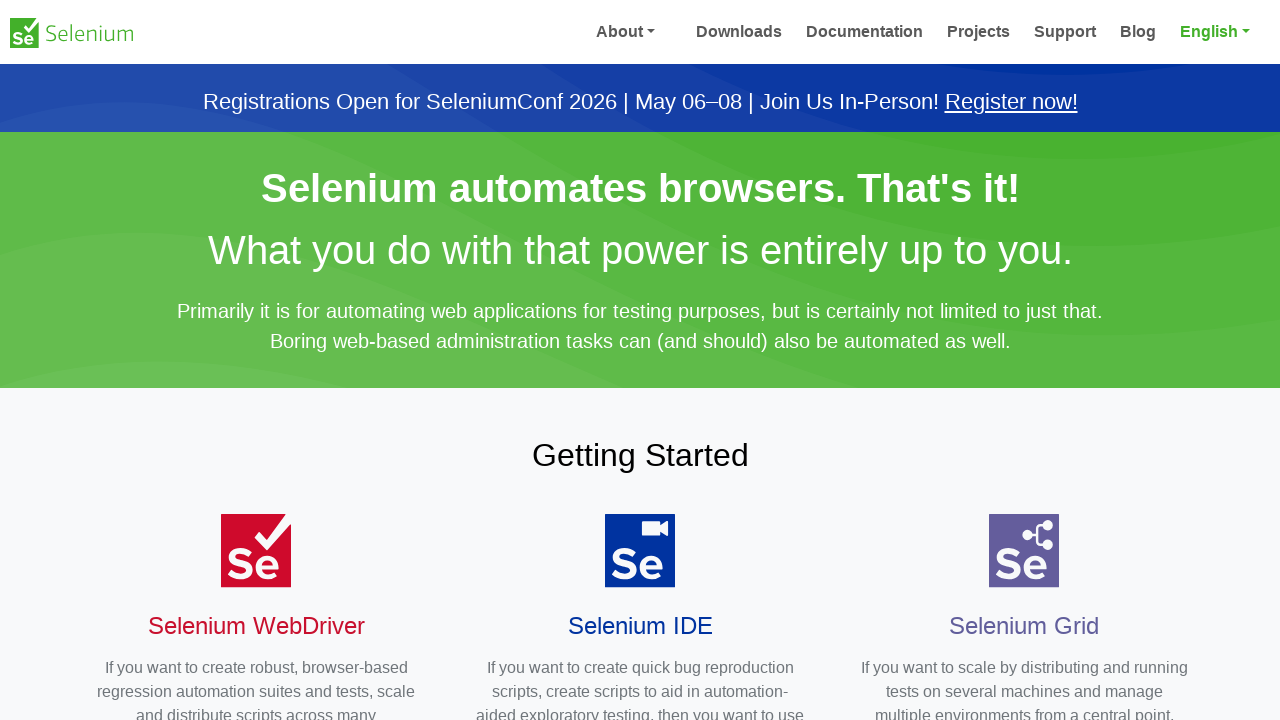

Page DOM content loaded
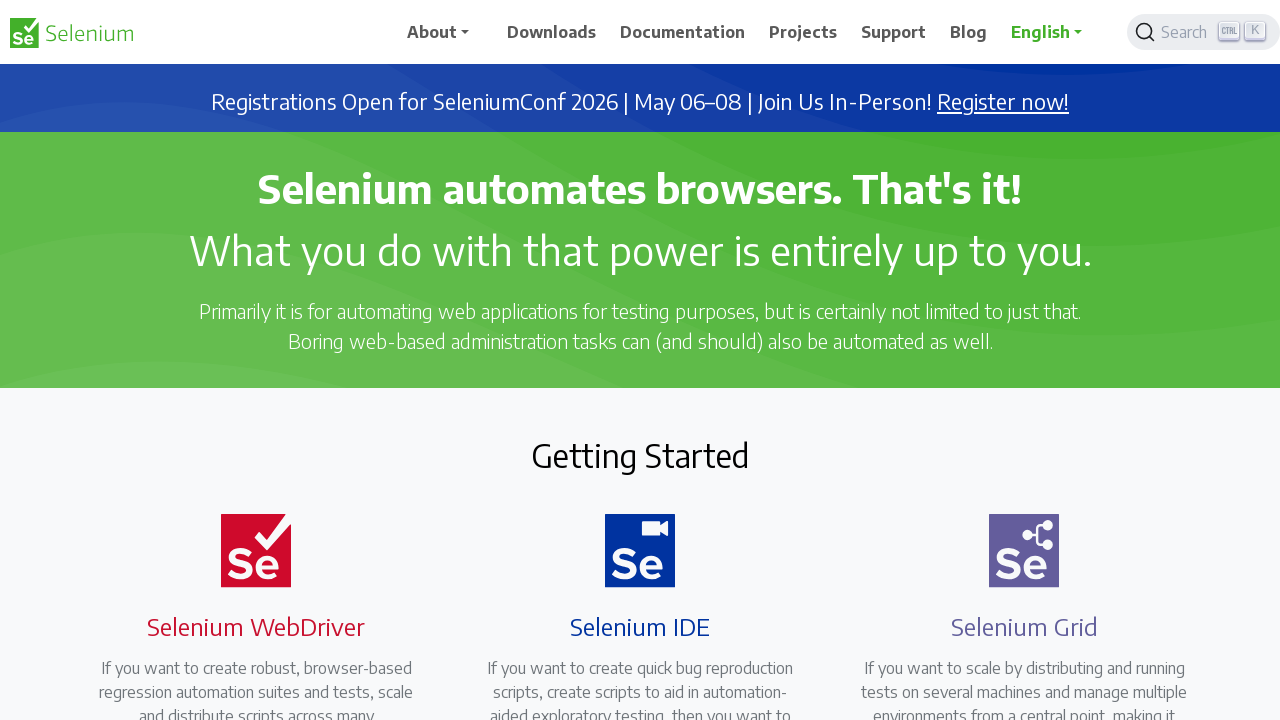

Verified page title contains 'Selenium'
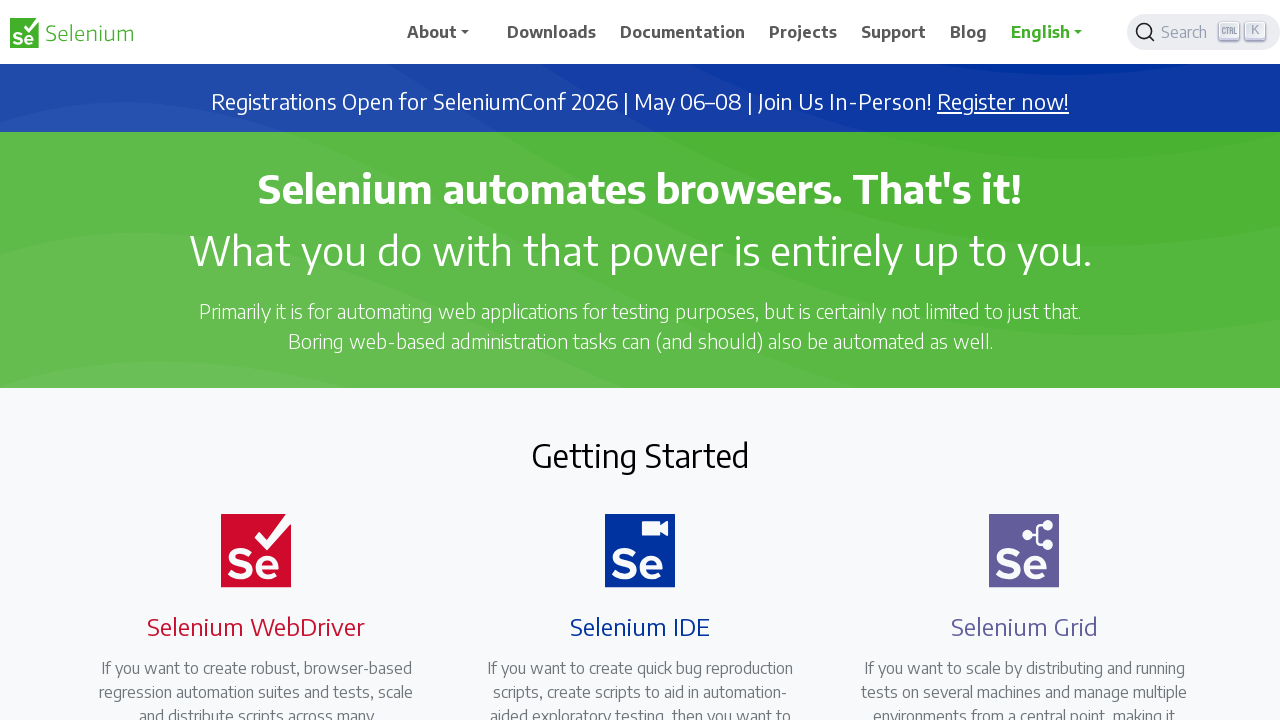

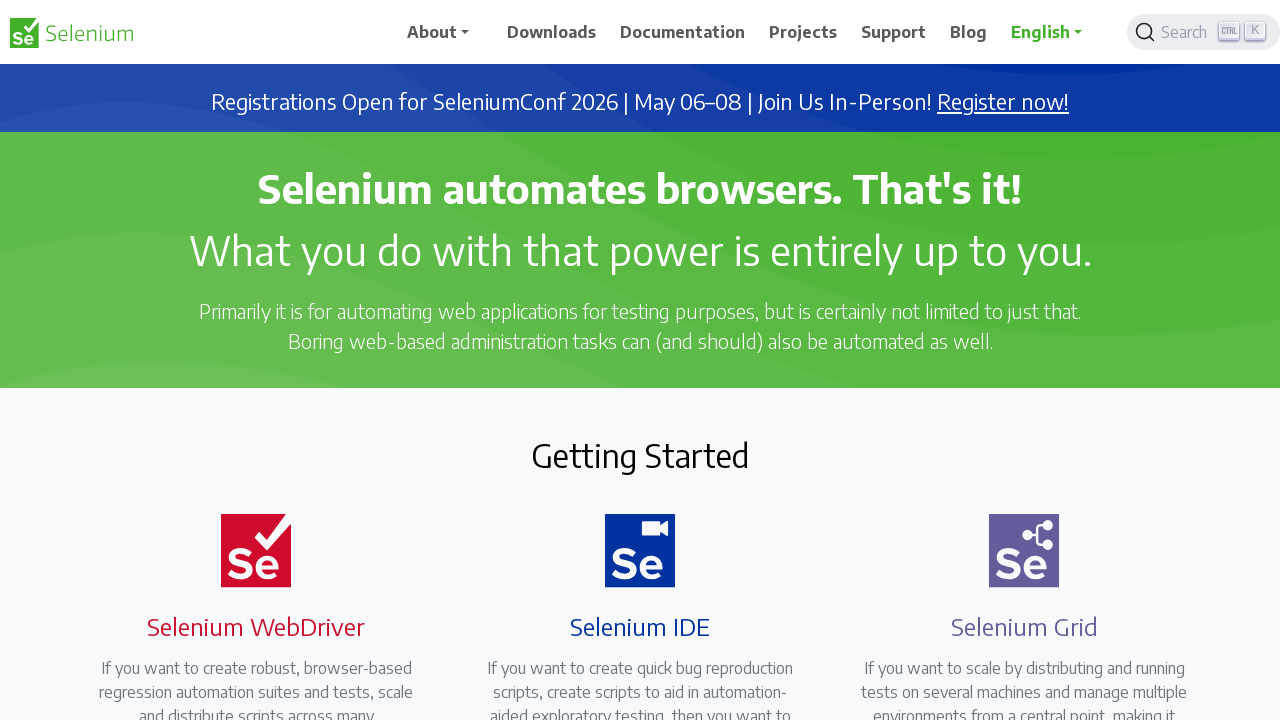